Tests hover functionality on the third user avatar, hovers over it to reveal the profile link, then clicks on the link to navigate to the user's profile page.

Starting URL: http://the-internet.herokuapp.com/hovers

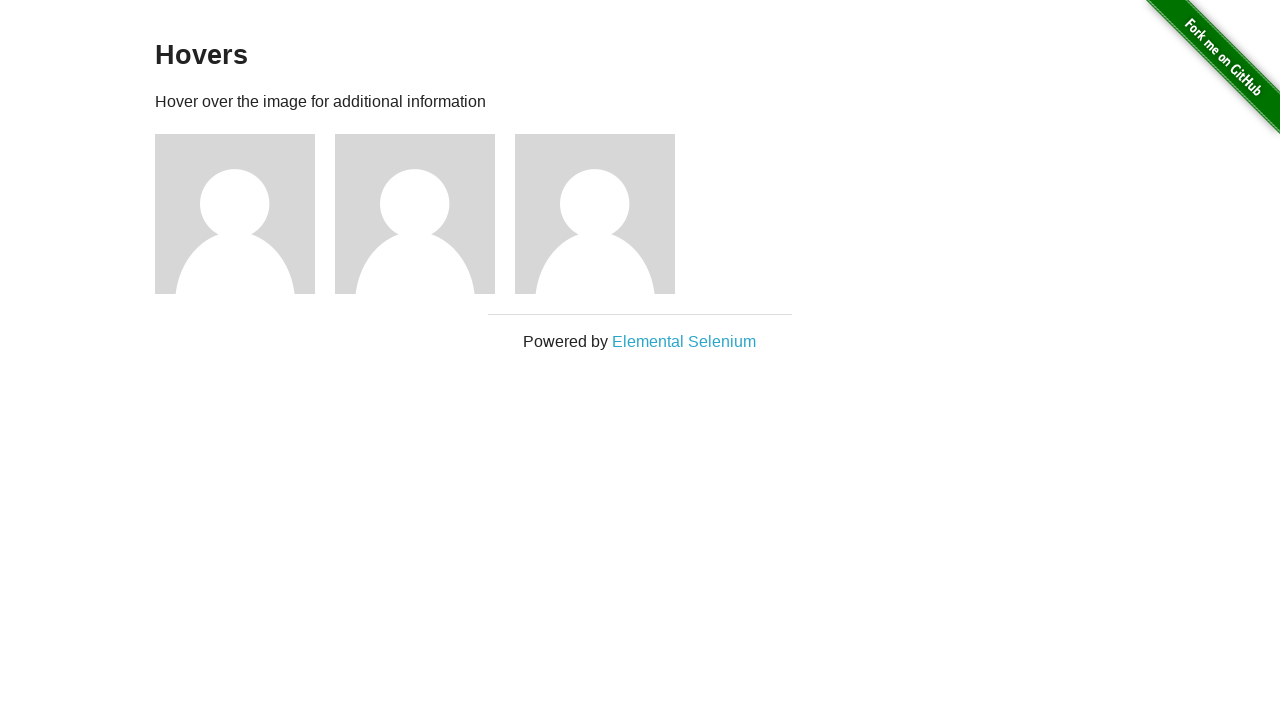

Hovered over the third user avatar to reveal profile link at (595, 214) on xpath=//img[@src='/img/avatar-blank.jpg'] >> nth=2
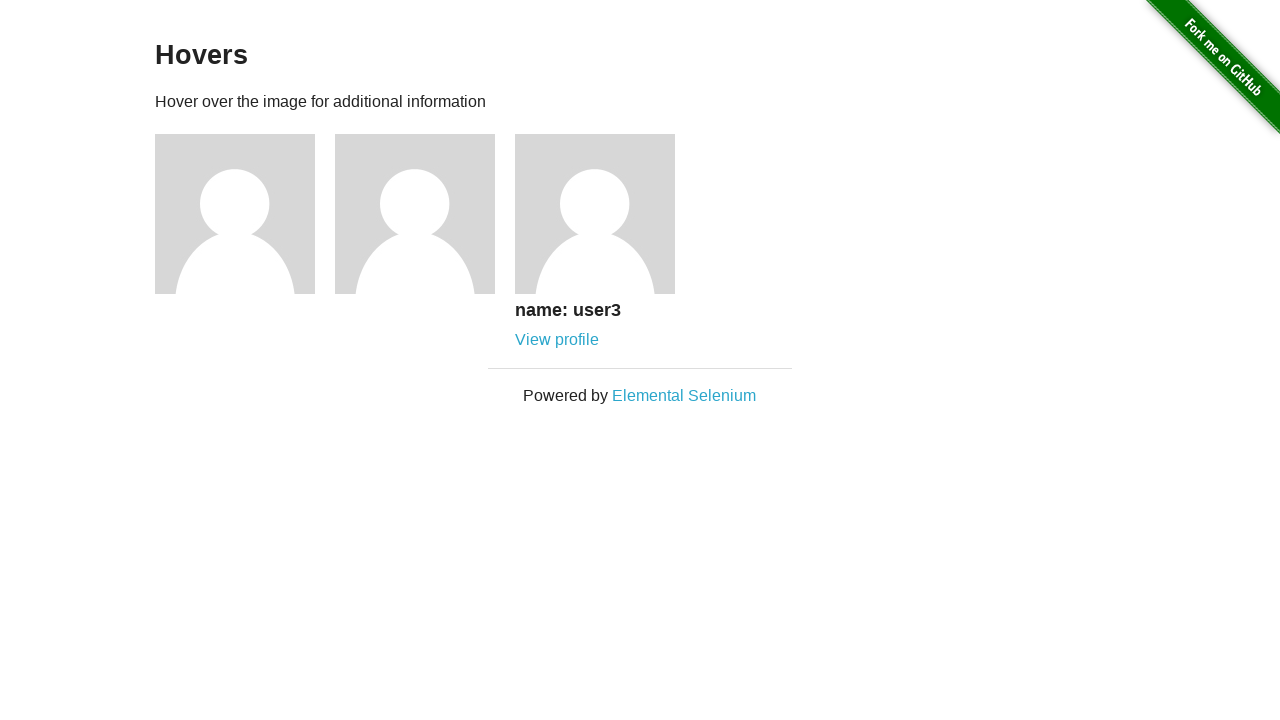

Clicked on the revealed profile link for user 3 at (557, 340) on xpath=//*[@href='/users/3']
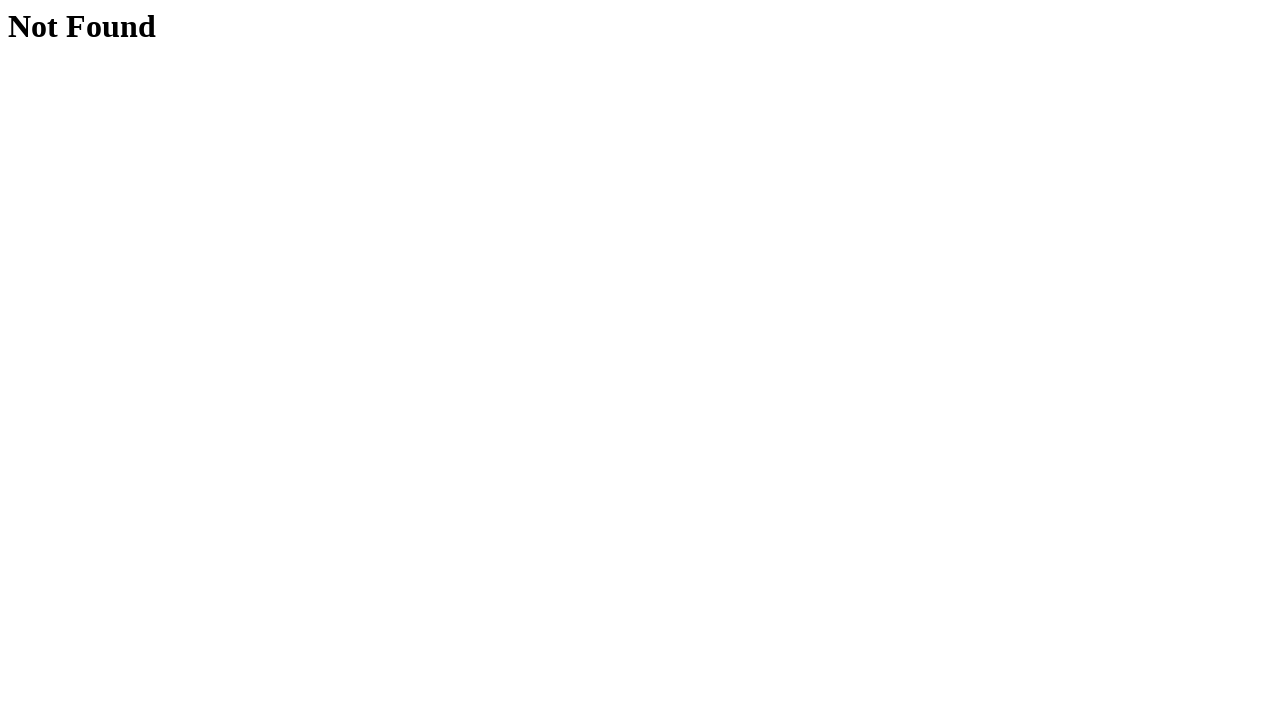

User 3 profile page loaded successfully with heading present
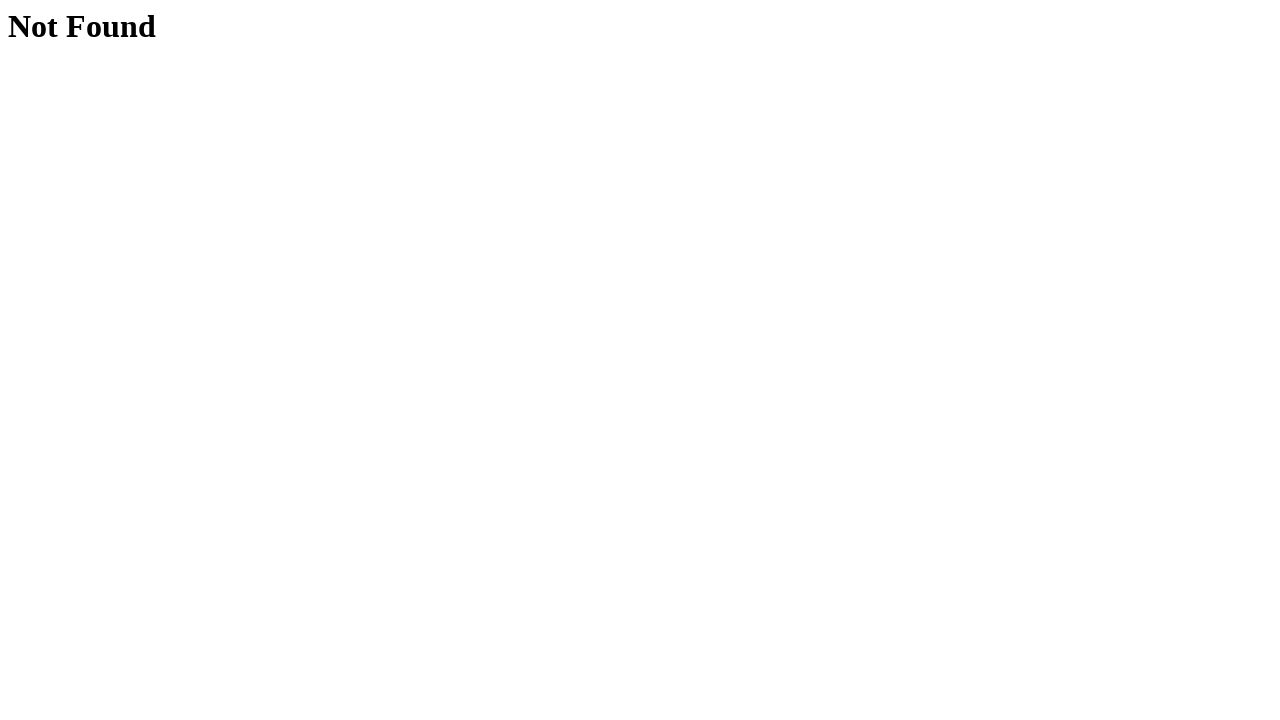

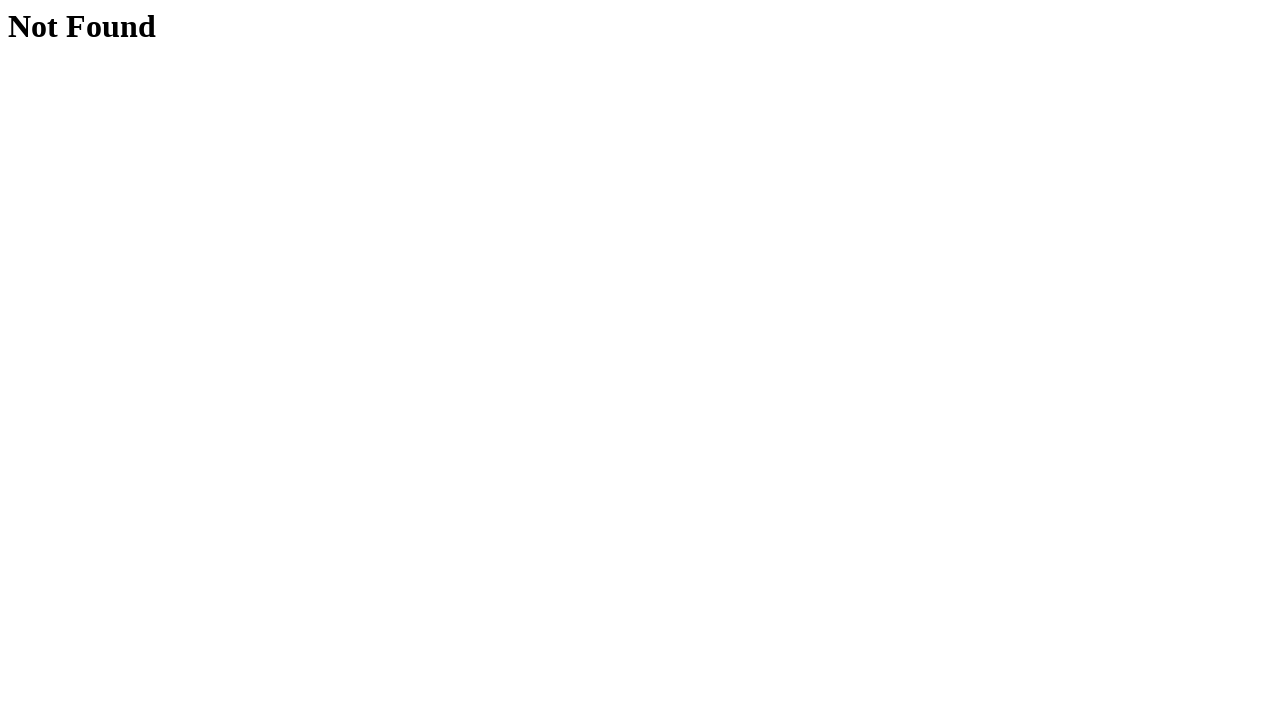